Navigates to a website and demonstrates window position manipulation by getting current position and setting a new position

Starting URL: https://vctcpune.com/

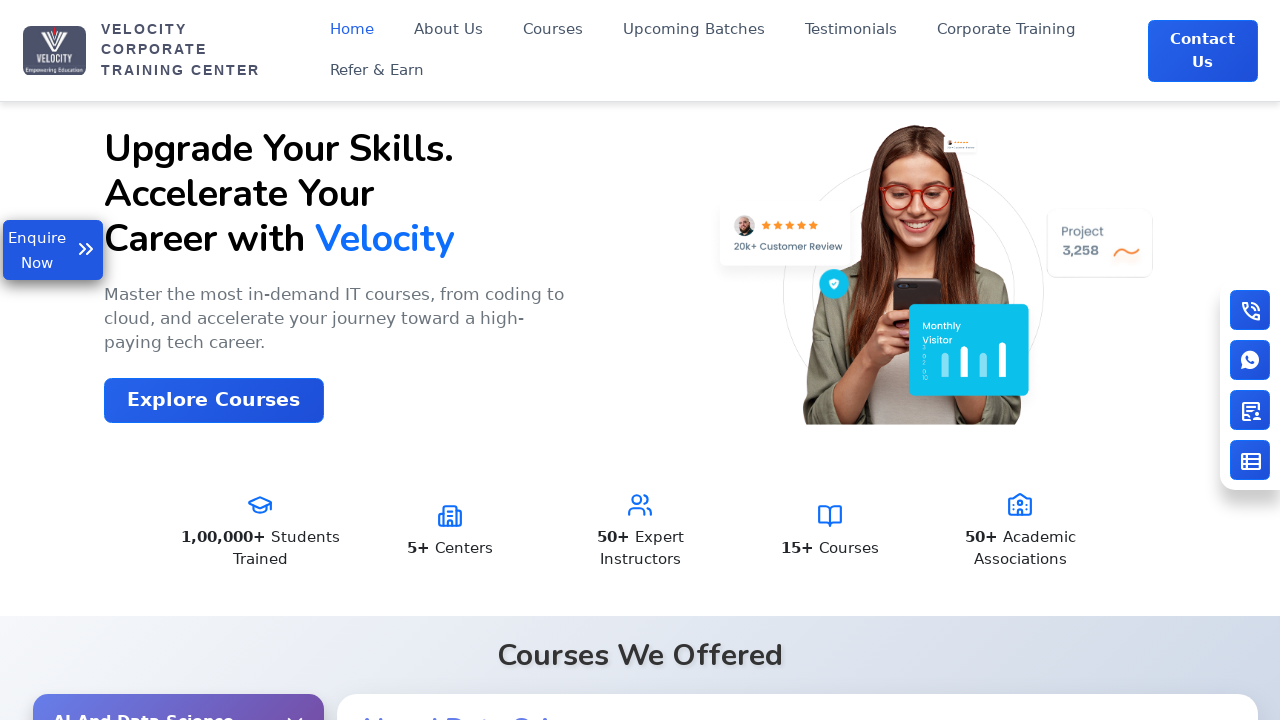

Retrieved current viewport size
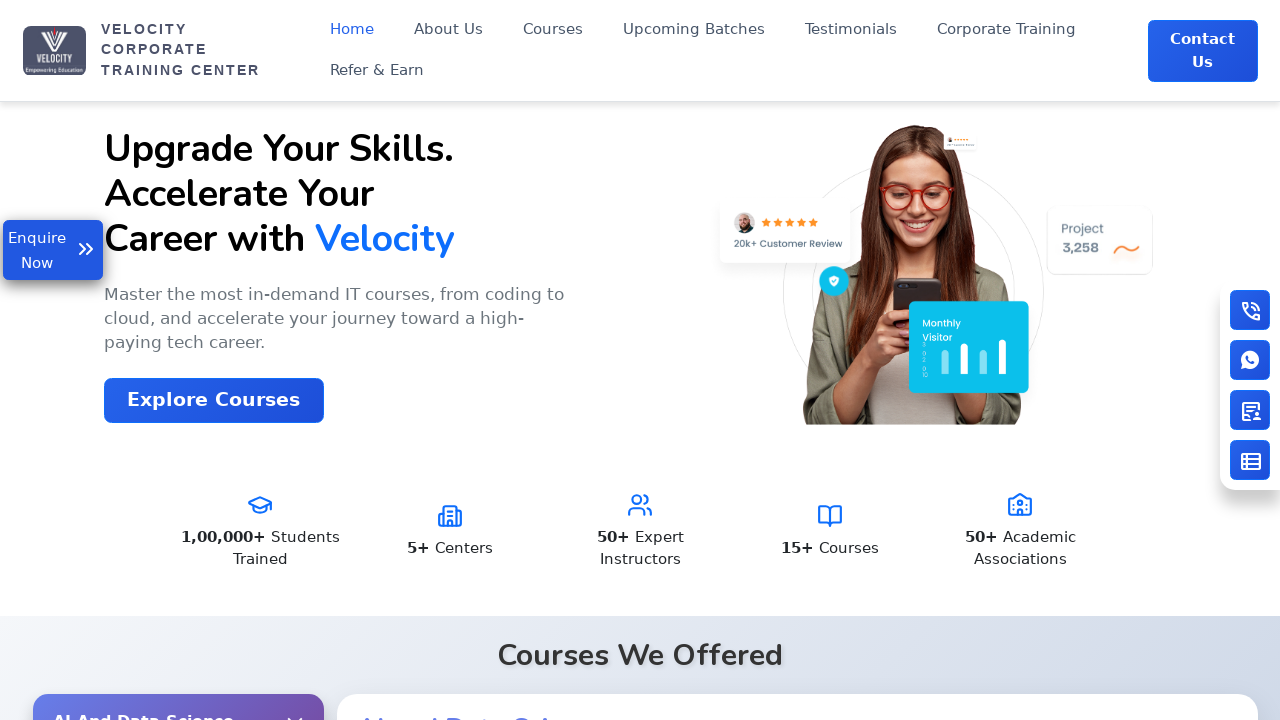

Page loaded and DOM content ready
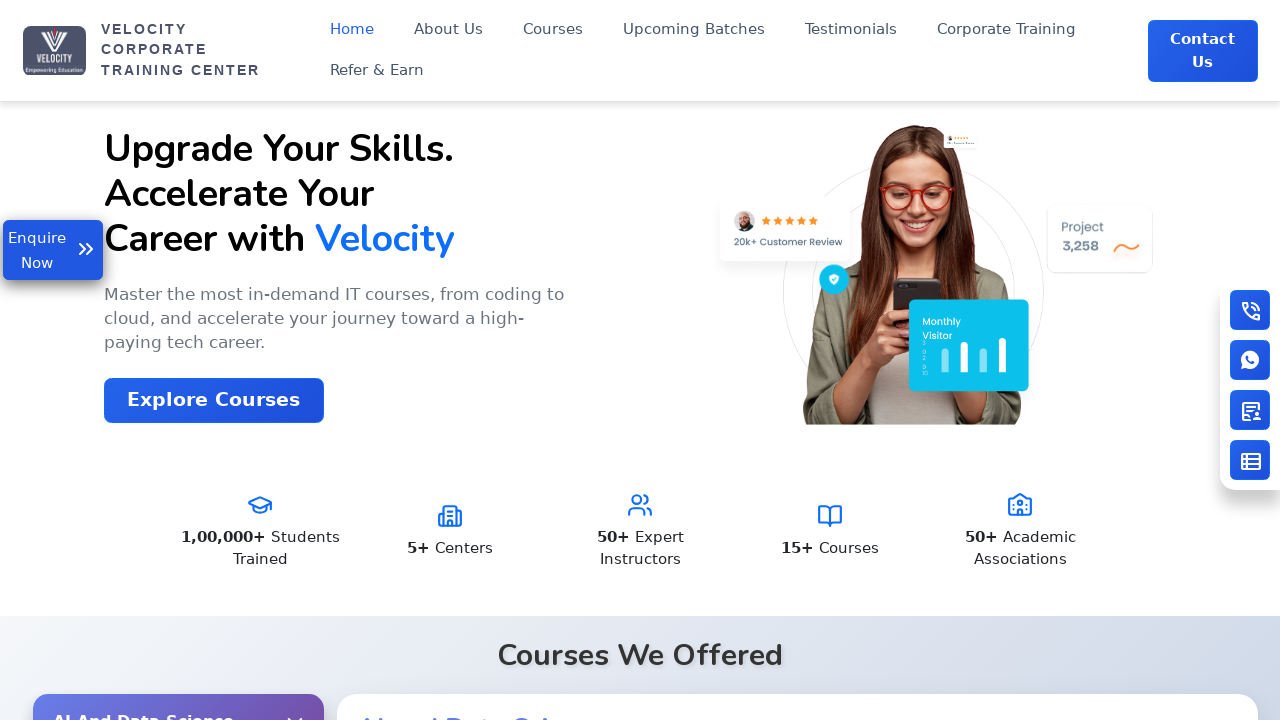

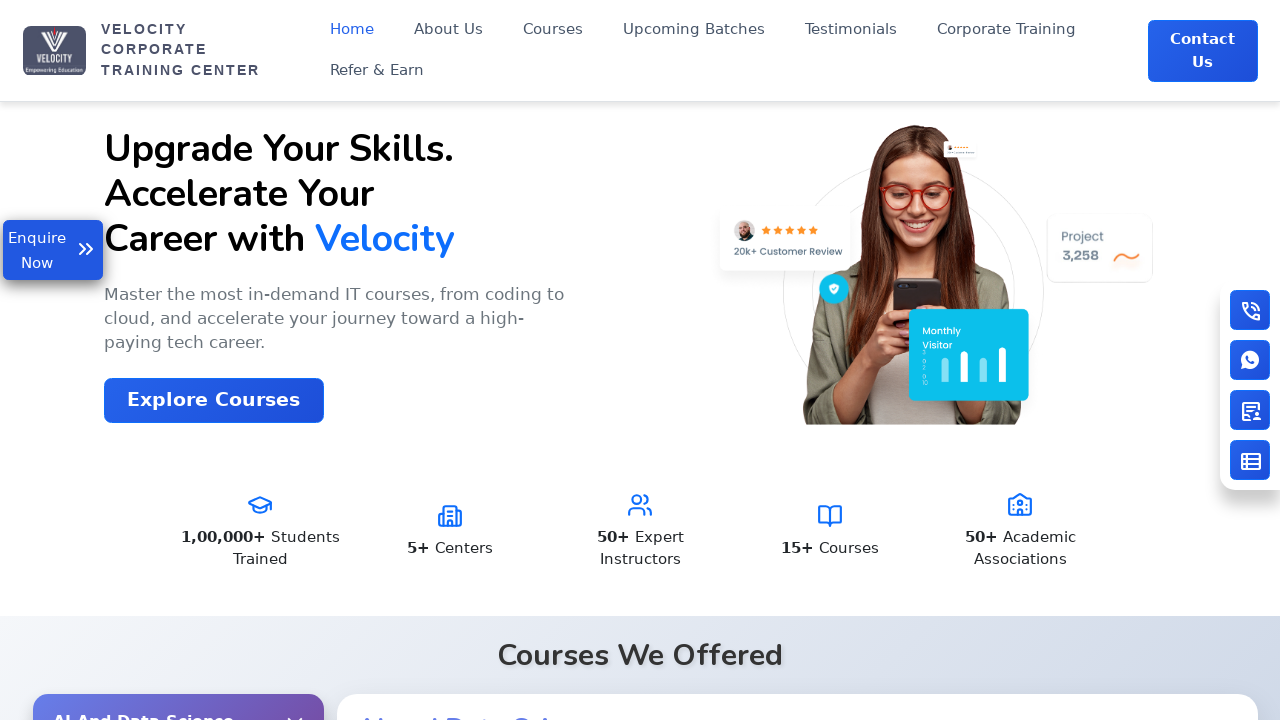